Tests date picker functionality on a dummy ticket website by selecting a specific date using dropdown menus for month and year, then clicking on the date from a calendar

Starting URL: https://www.dummyticket.com/dummy-ticket-for-visa-application/

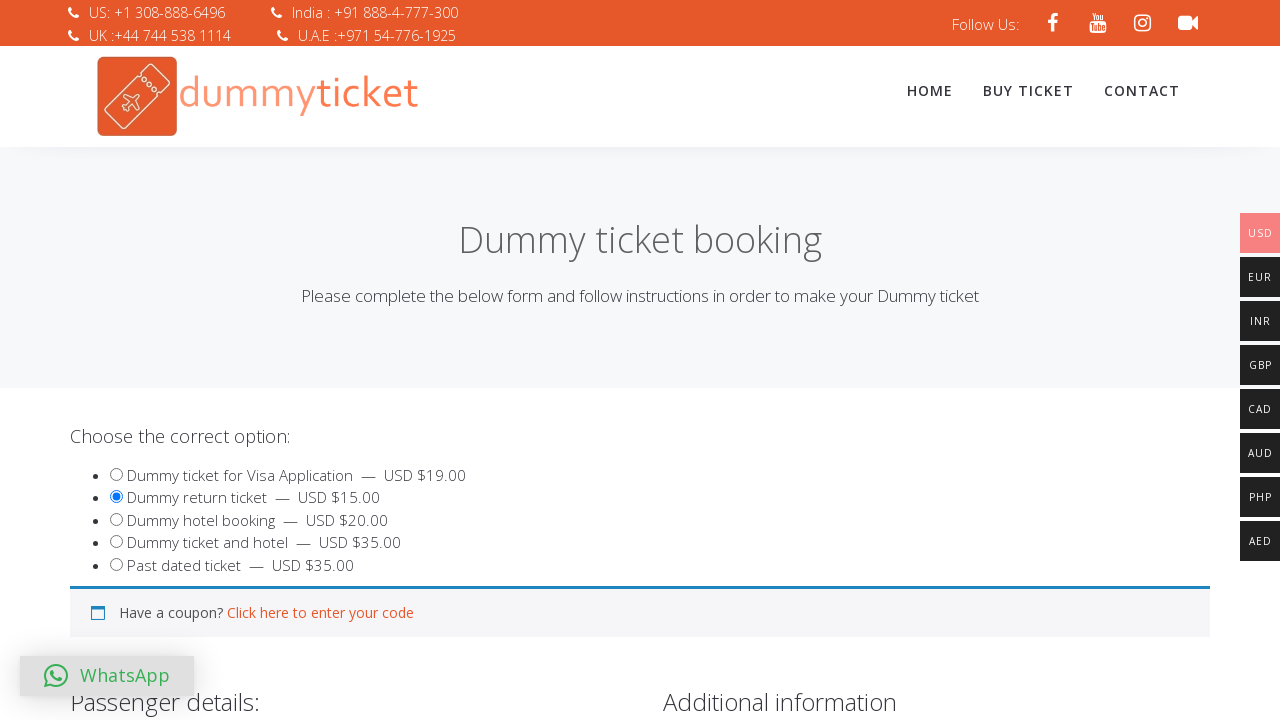

Clicked on date of birth field to open date picker at (344, 360) on xpath=//*[@id='dob']
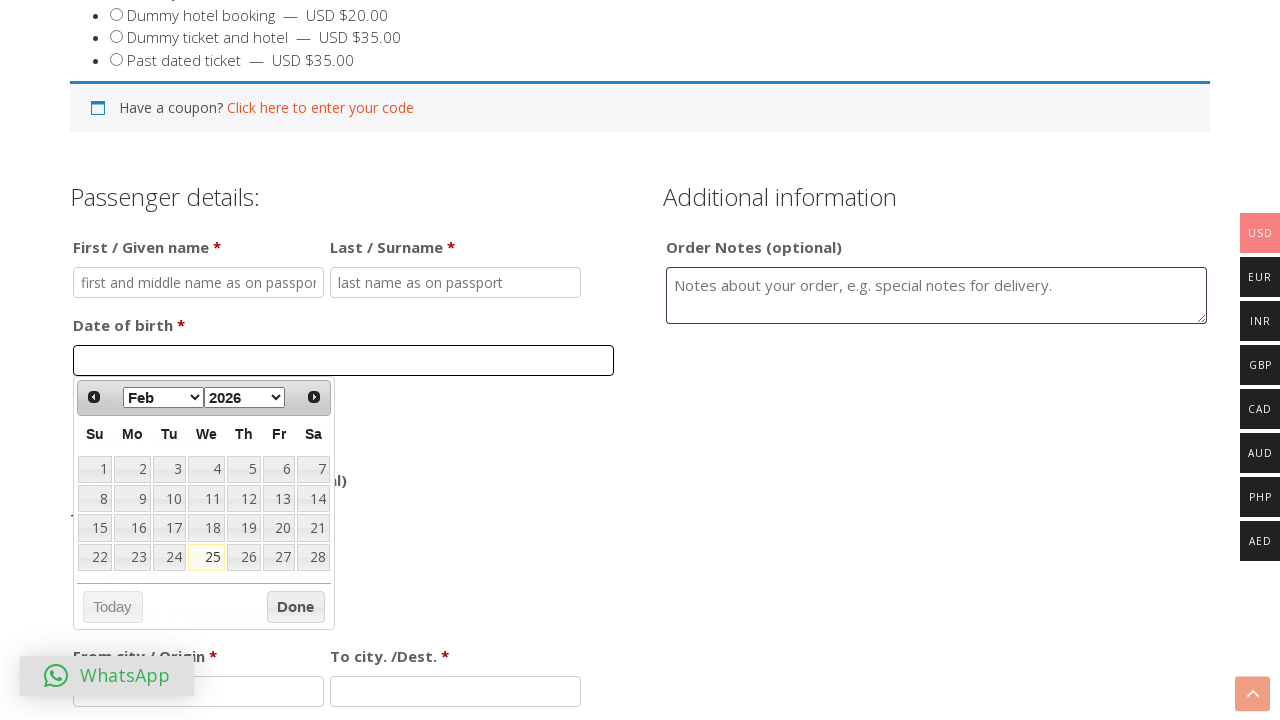

Date picker month selector loaded
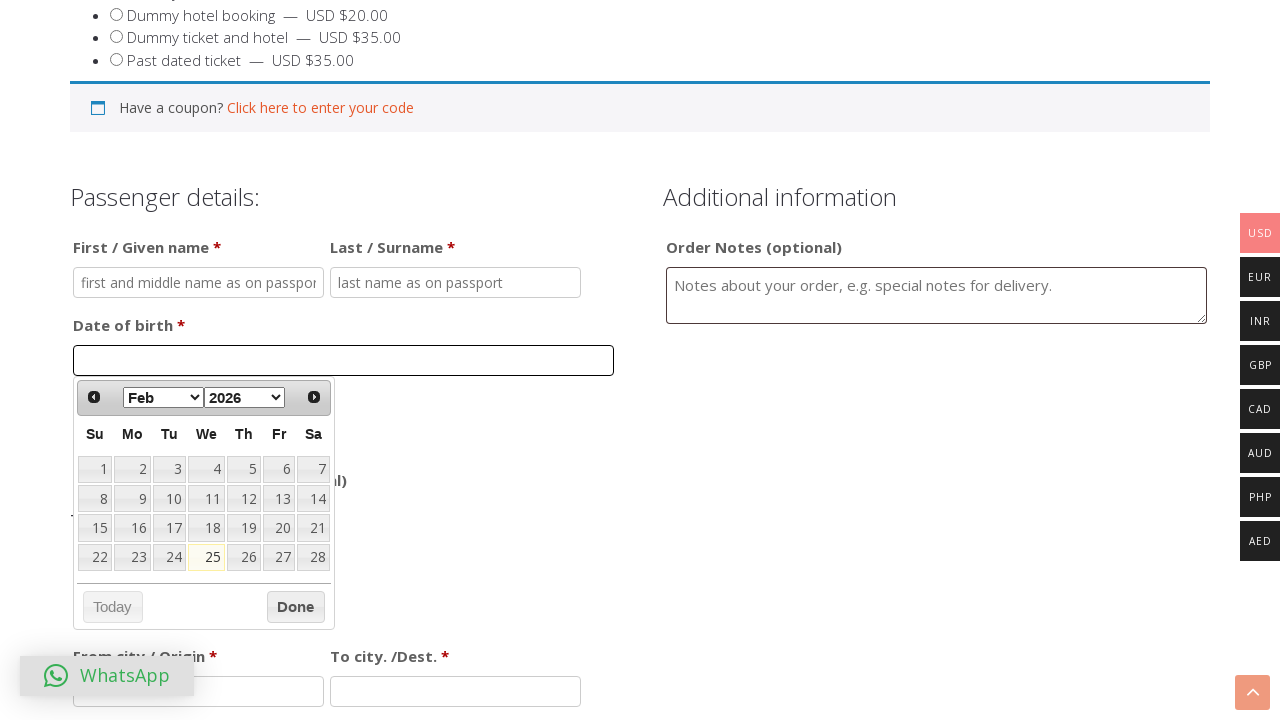

Selected October from month dropdown on //select[@class='ui-datepicker-month']
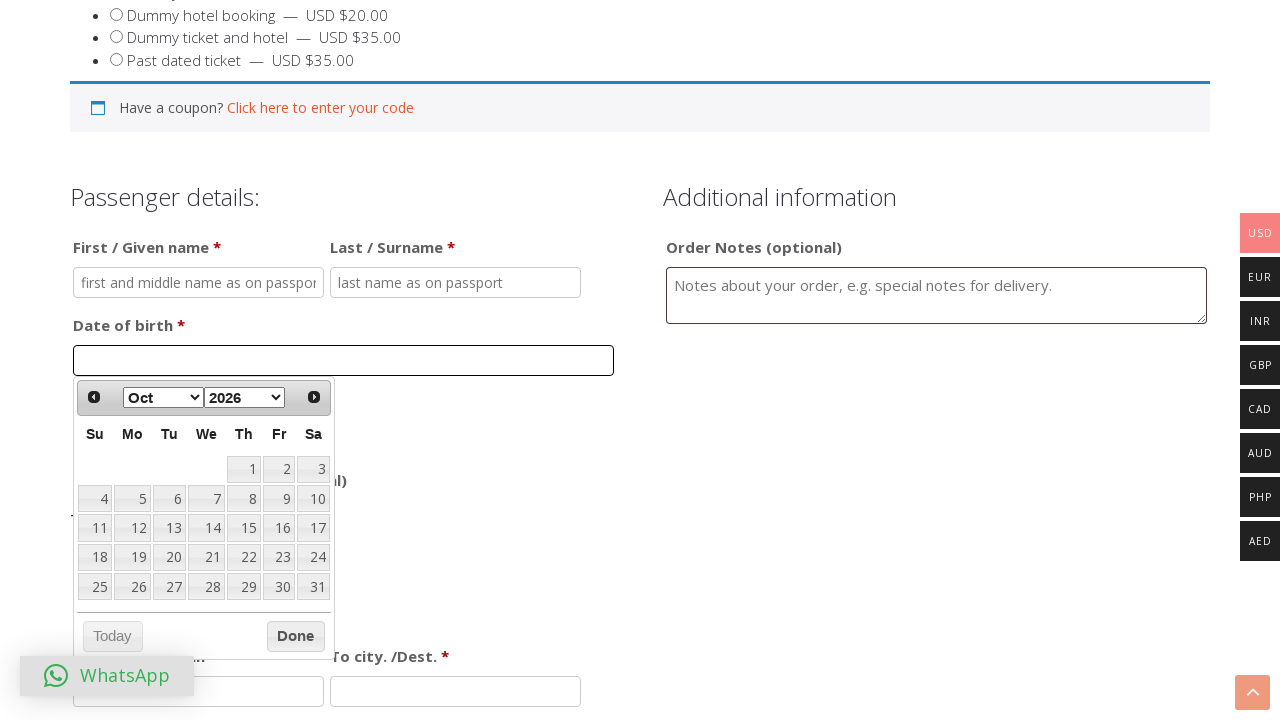

Clicked on year dropdown selector at (245, 397) on xpath=//select[@class='ui-datepicker-year']
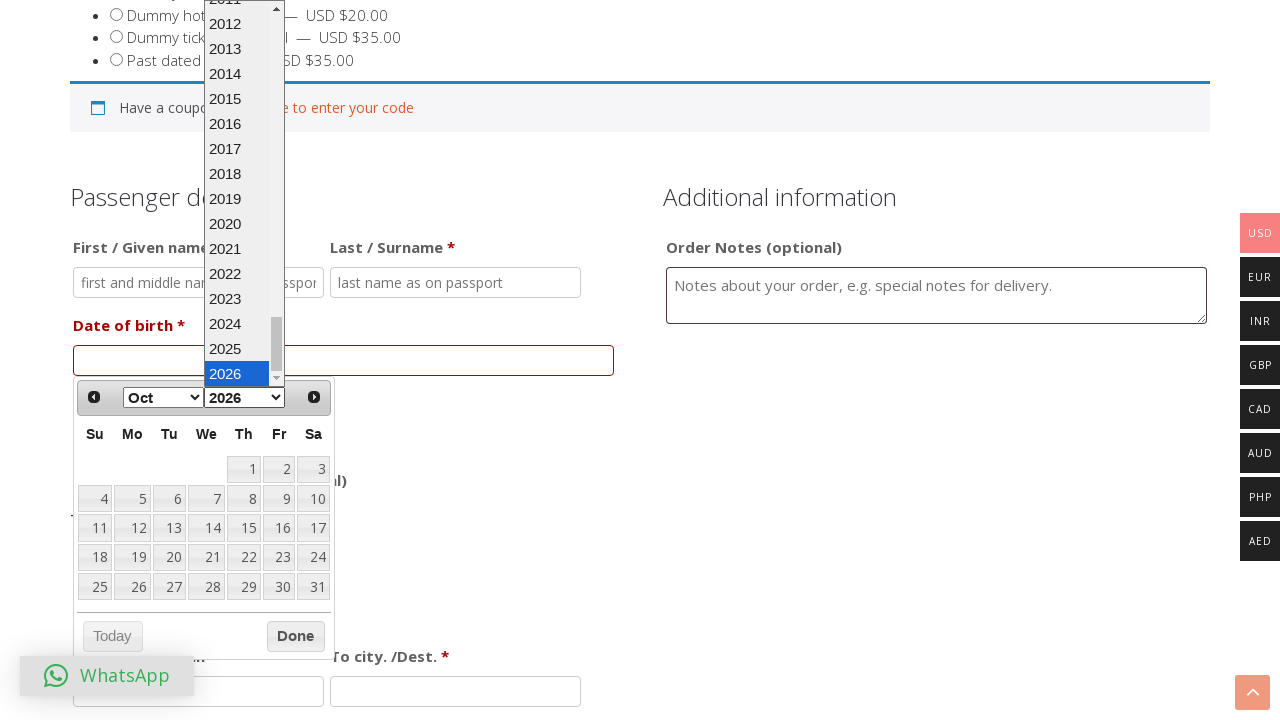

Selected year 2001 from year dropdown on //select[@class='ui-datepicker-year']
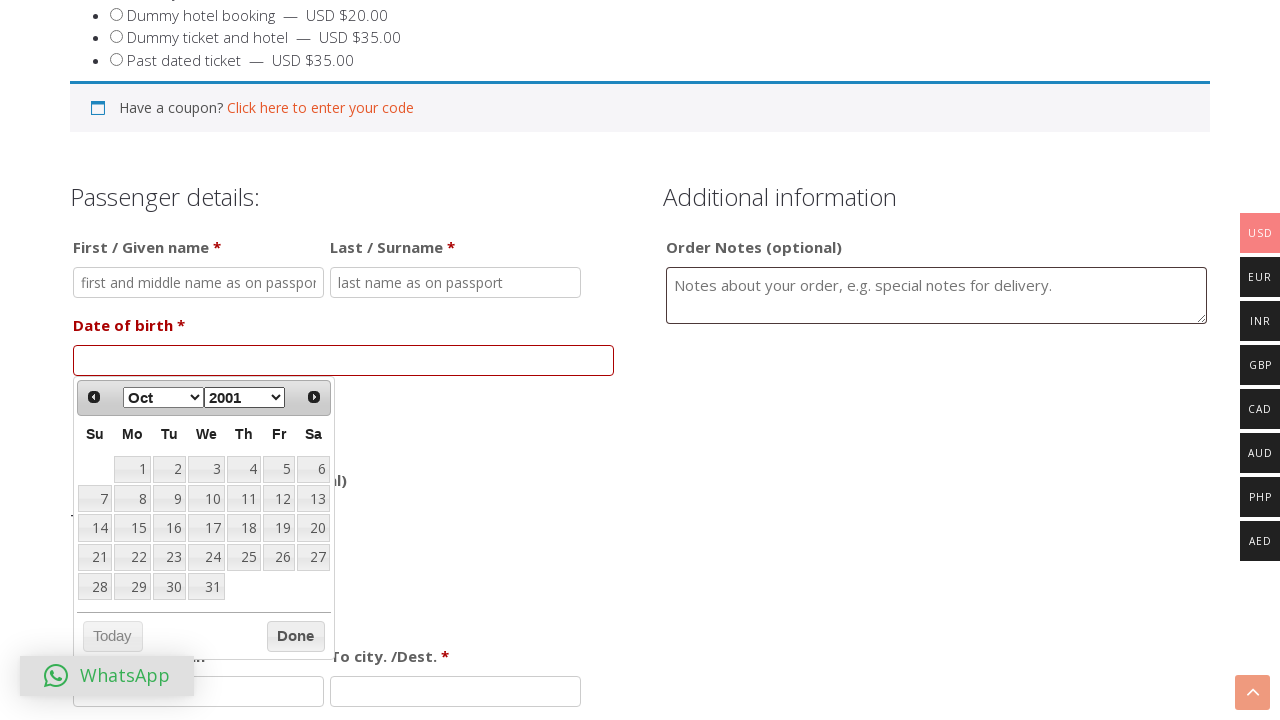

Located calendar date cells in datepicker
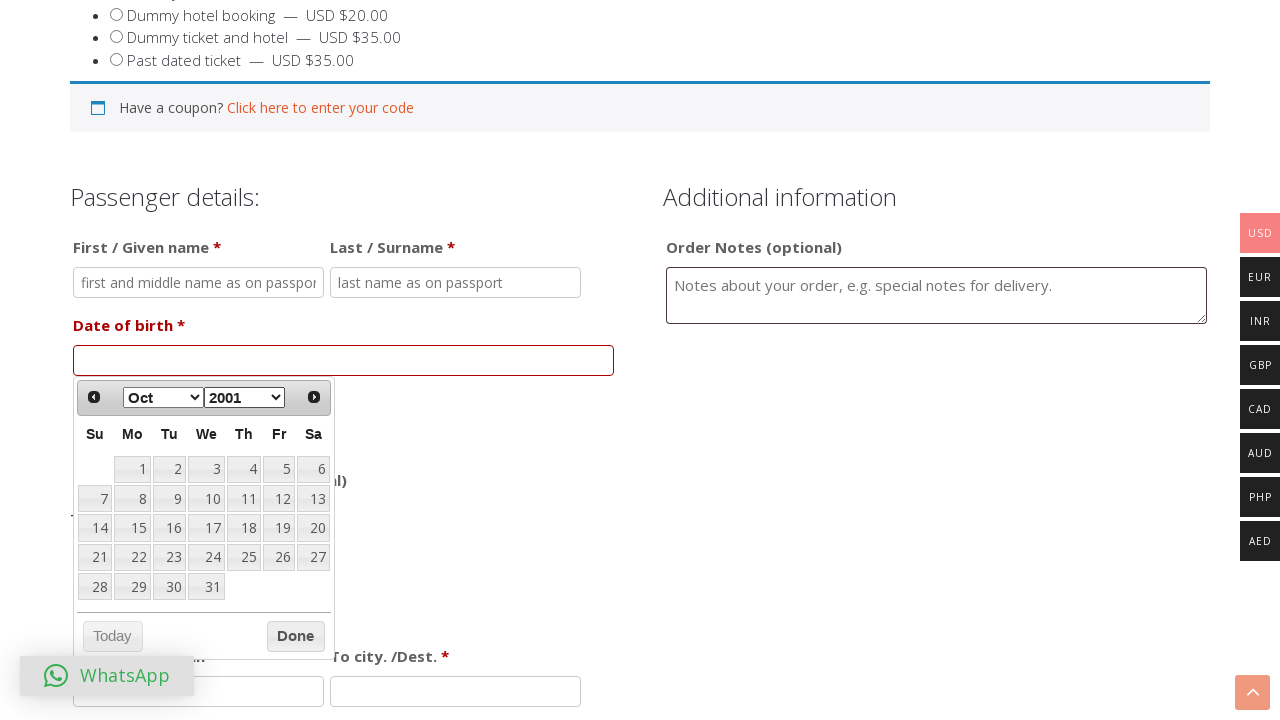

Selected date 6 from calendar at (313, 469) on xpath=//table[@class='ui-datepicker-calendar']//tbody//tr//td >> nth=6
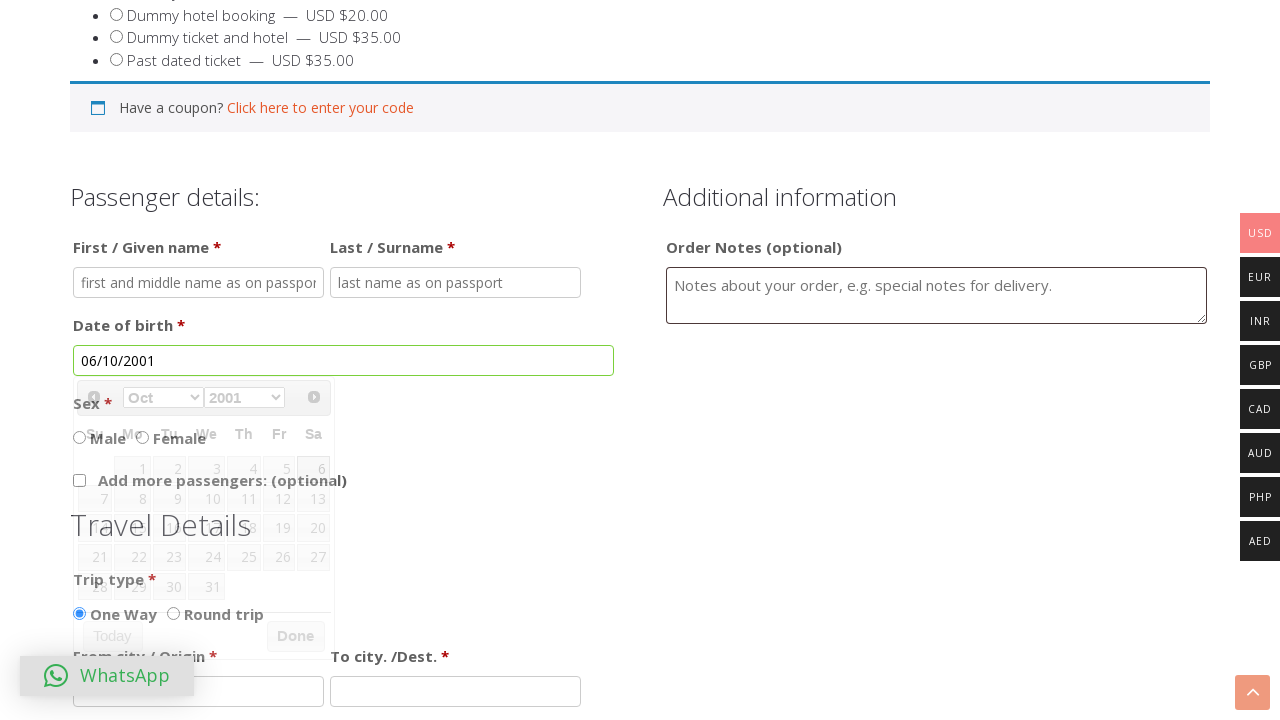

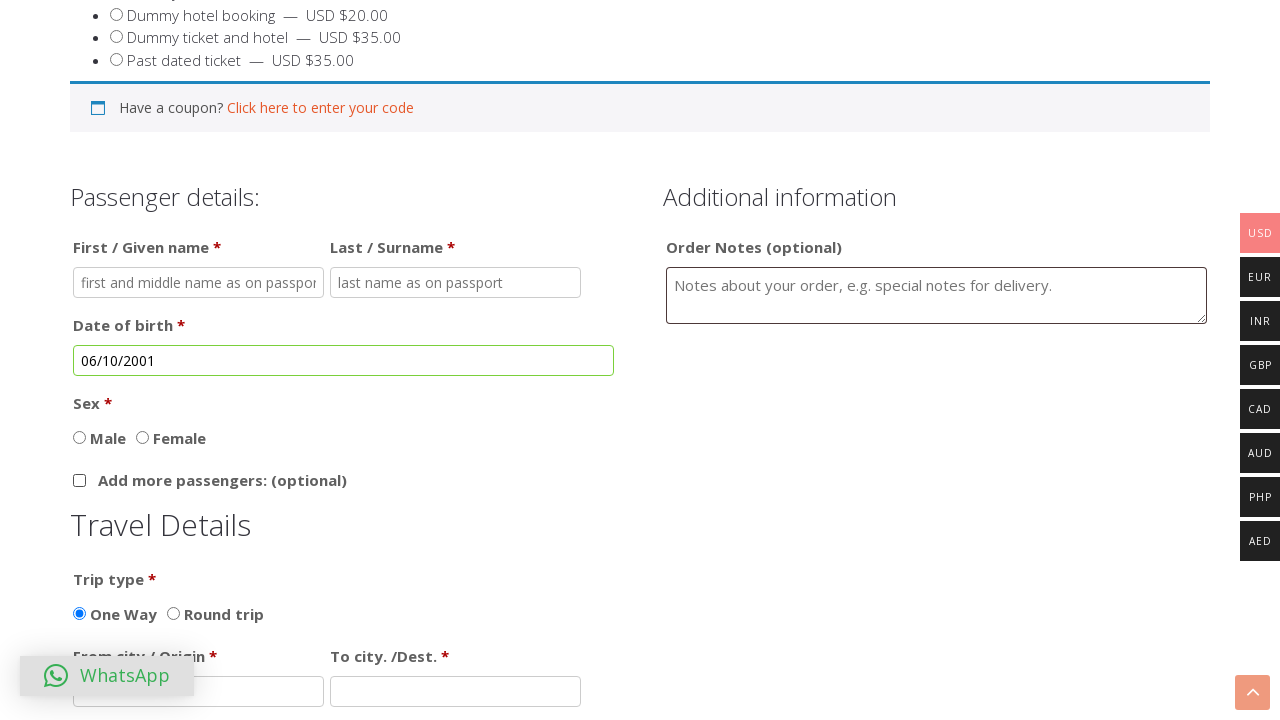